Tests hover functionality by moving mouse over each main menu option on the GlobalSQA demo site

Starting URL: https://www.globalsqa.com/demo-site/

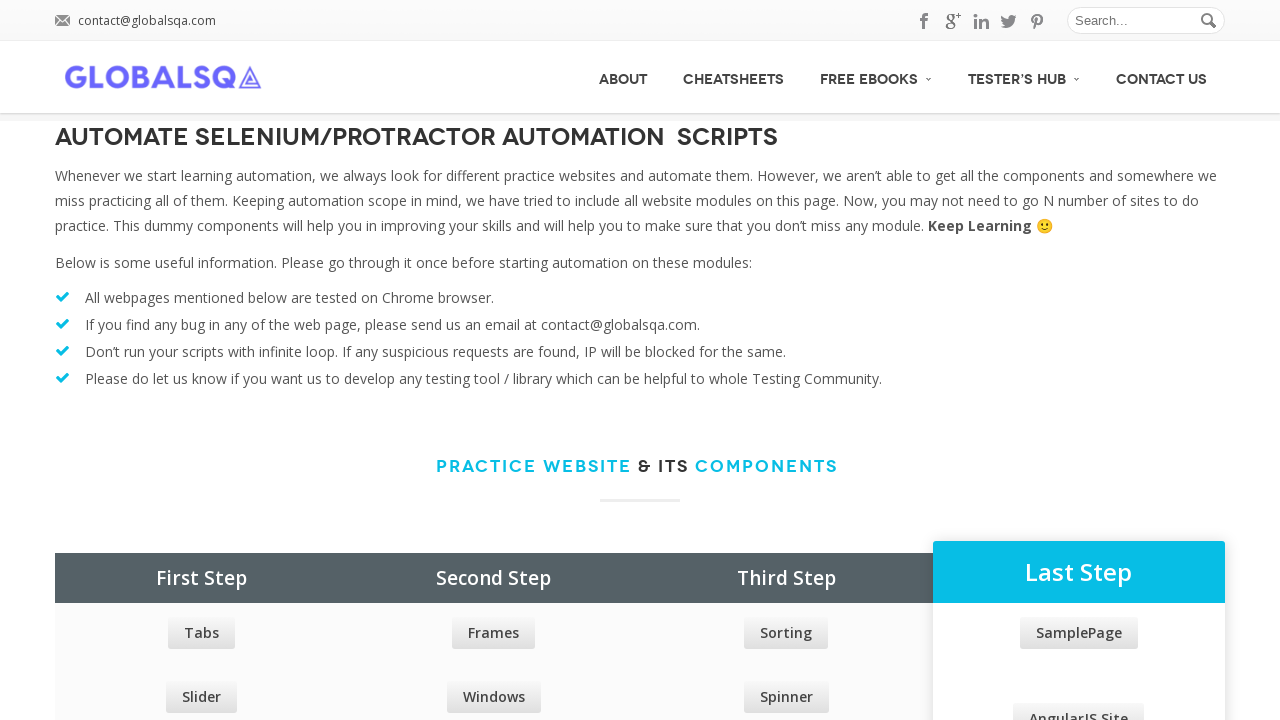

Located all main menu items from the menu bar
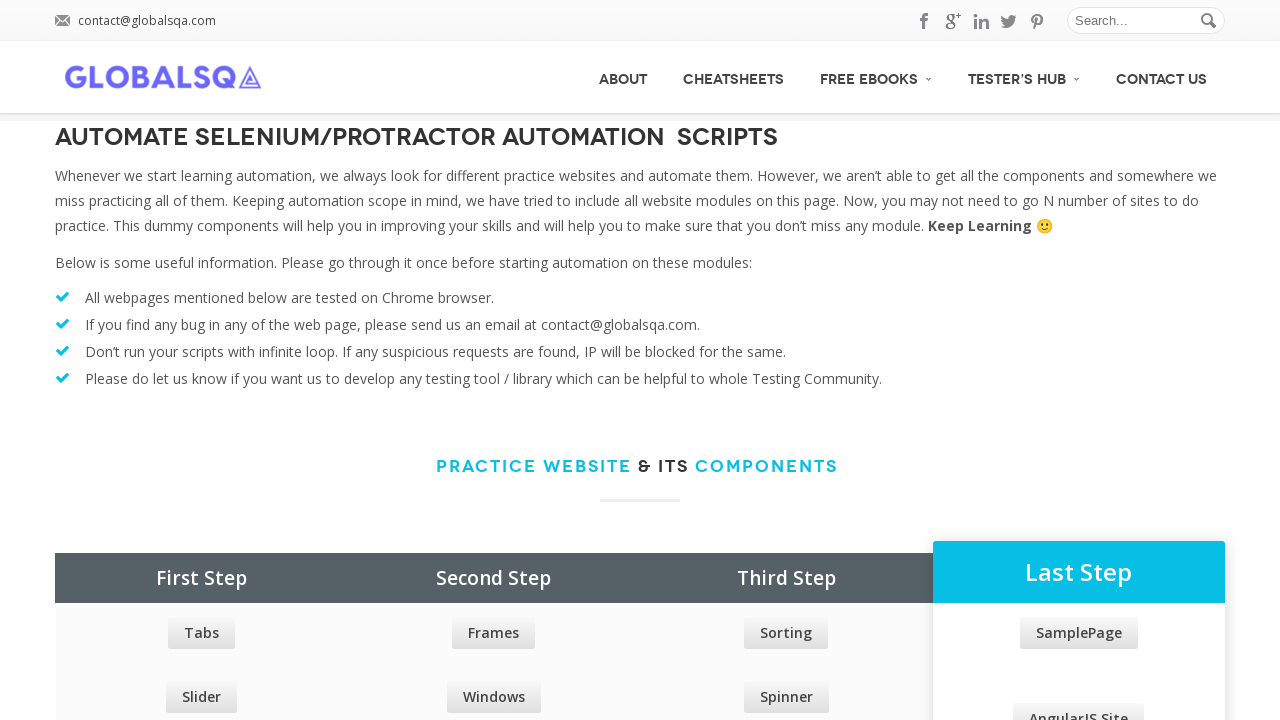

Main Menu option count: 5
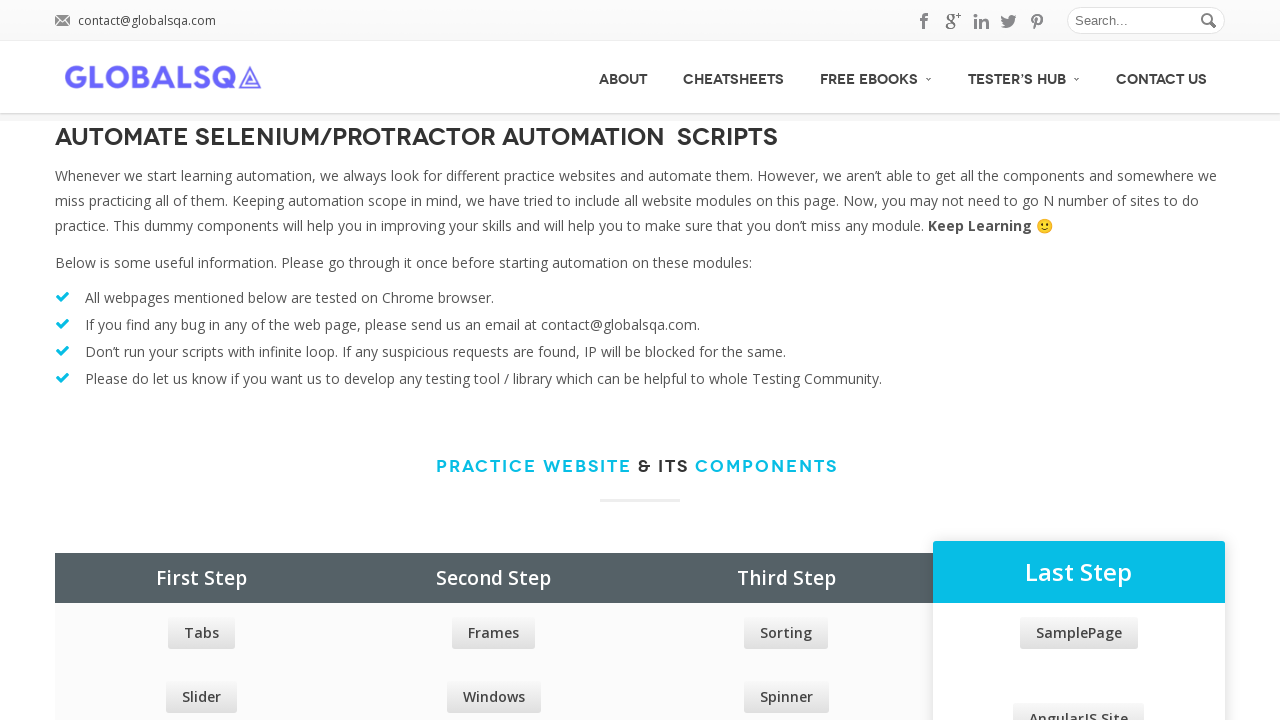

Hovered over a main menu option at (623, 77) on xpath=//div[@id='menu']/ul/li/a >> nth=0
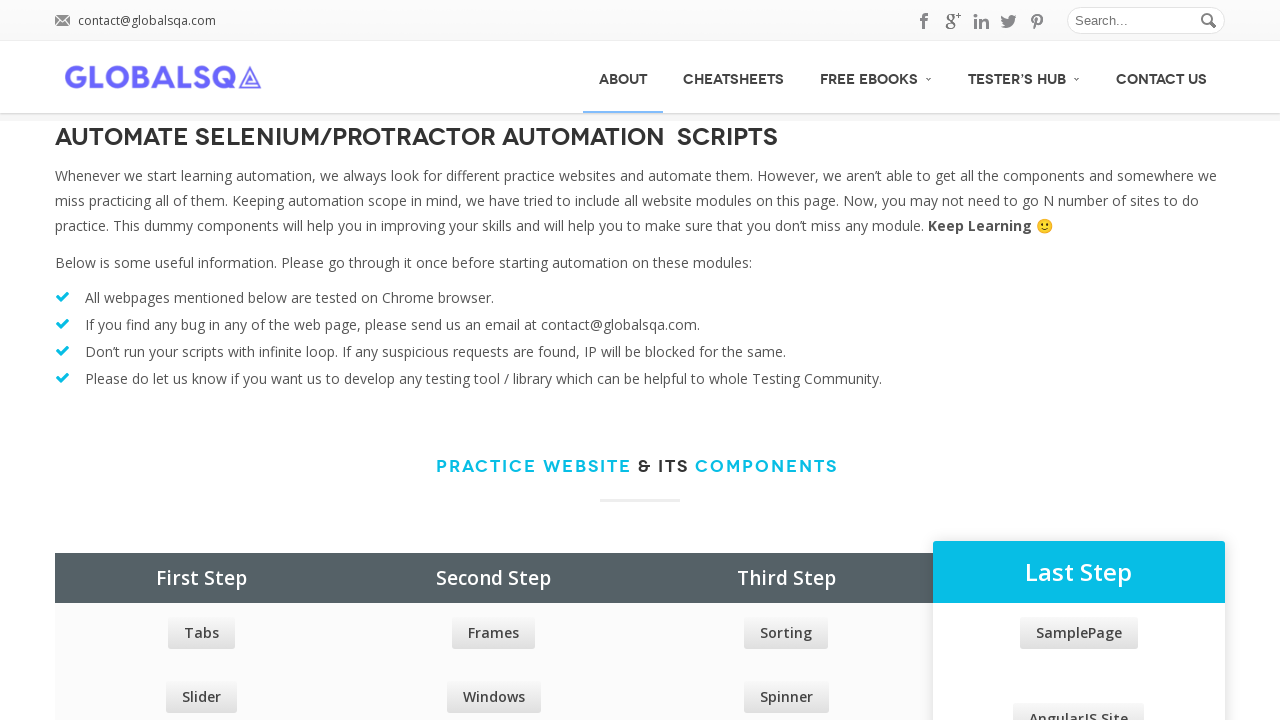

Waited 1 second after hover
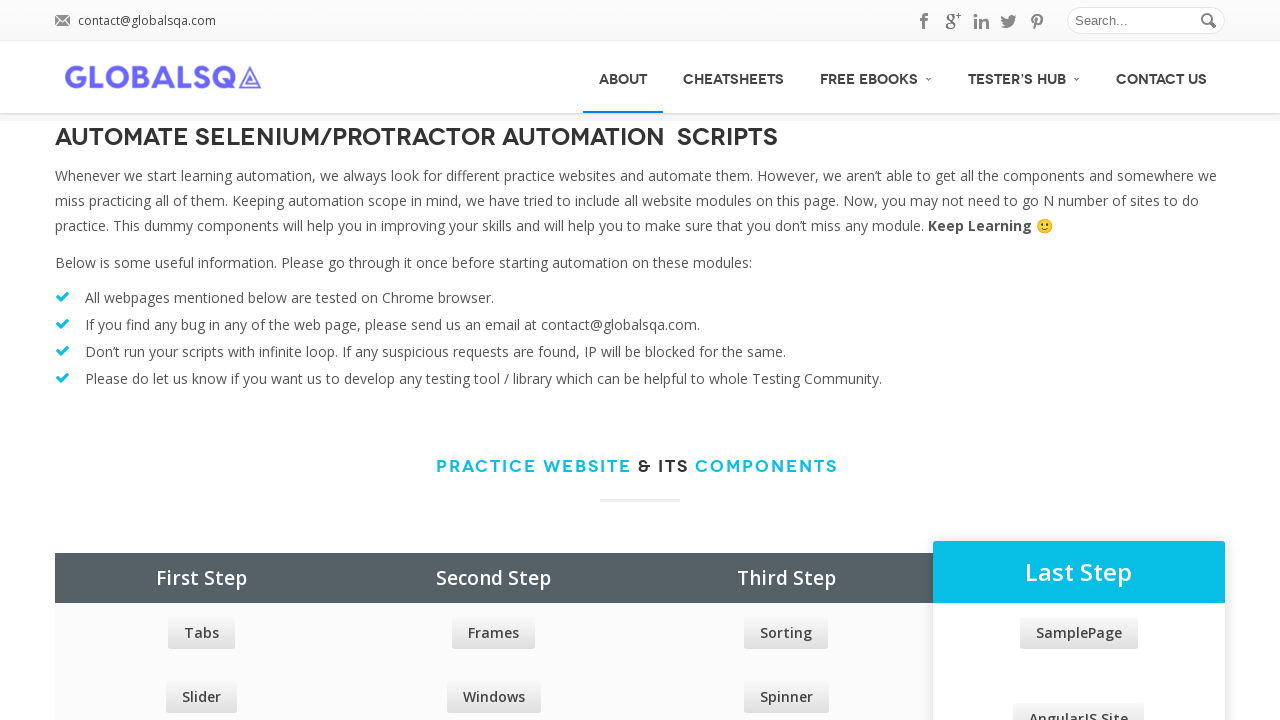

Hovered over a main menu option at (734, 77) on xpath=//div[@id='menu']/ul/li/a >> nth=1
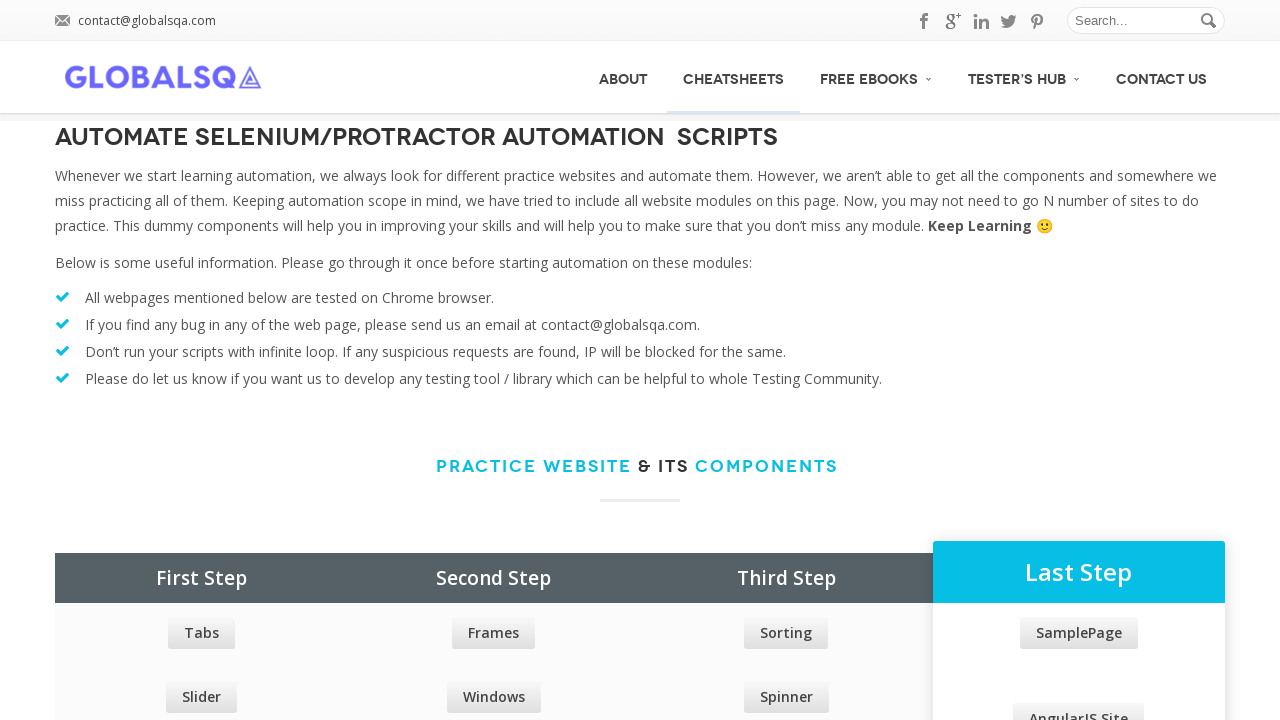

Waited 1 second after hover
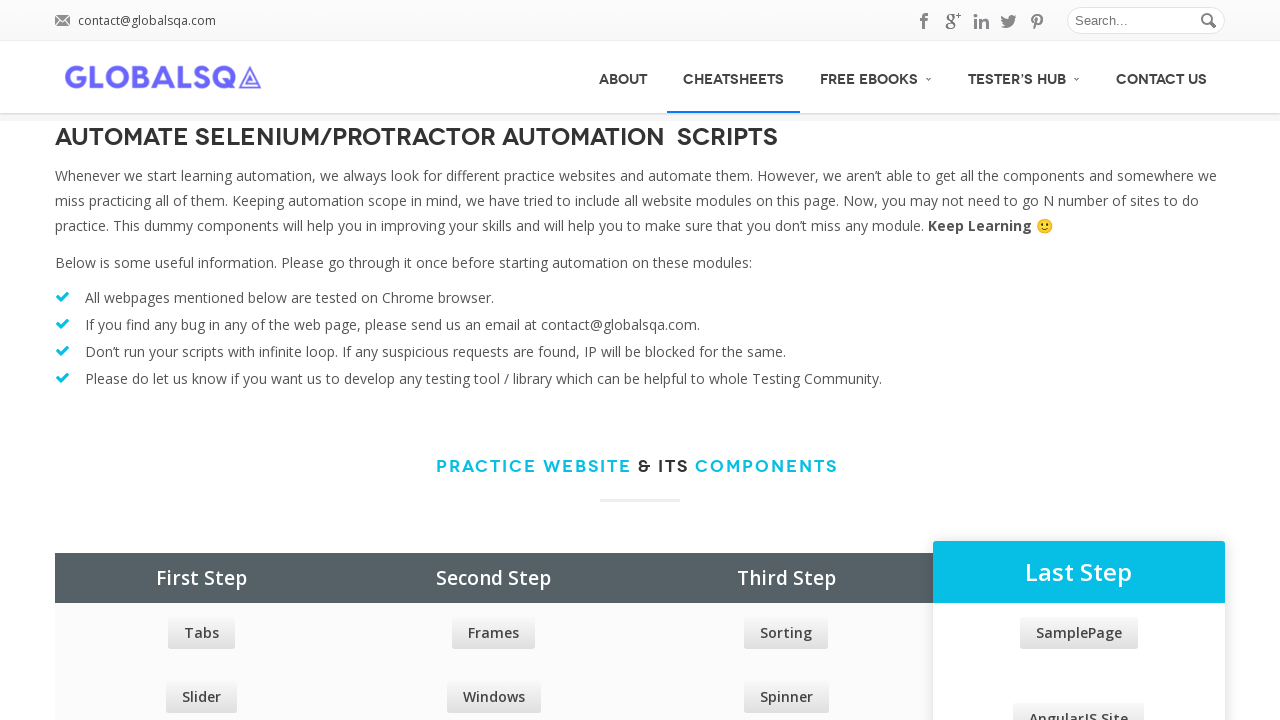

Hovered over a main menu option at (876, 76) on xpath=//div[@id='menu']/ul/li/a >> nth=2
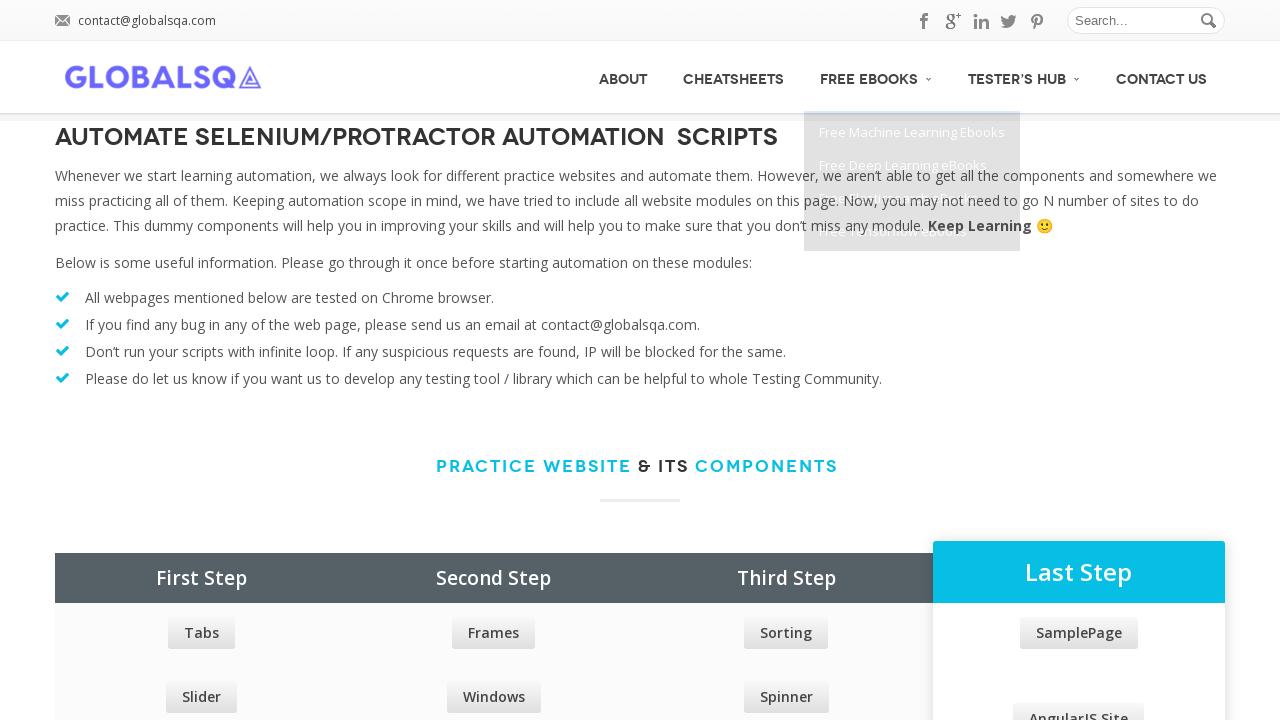

Waited 1 second after hover
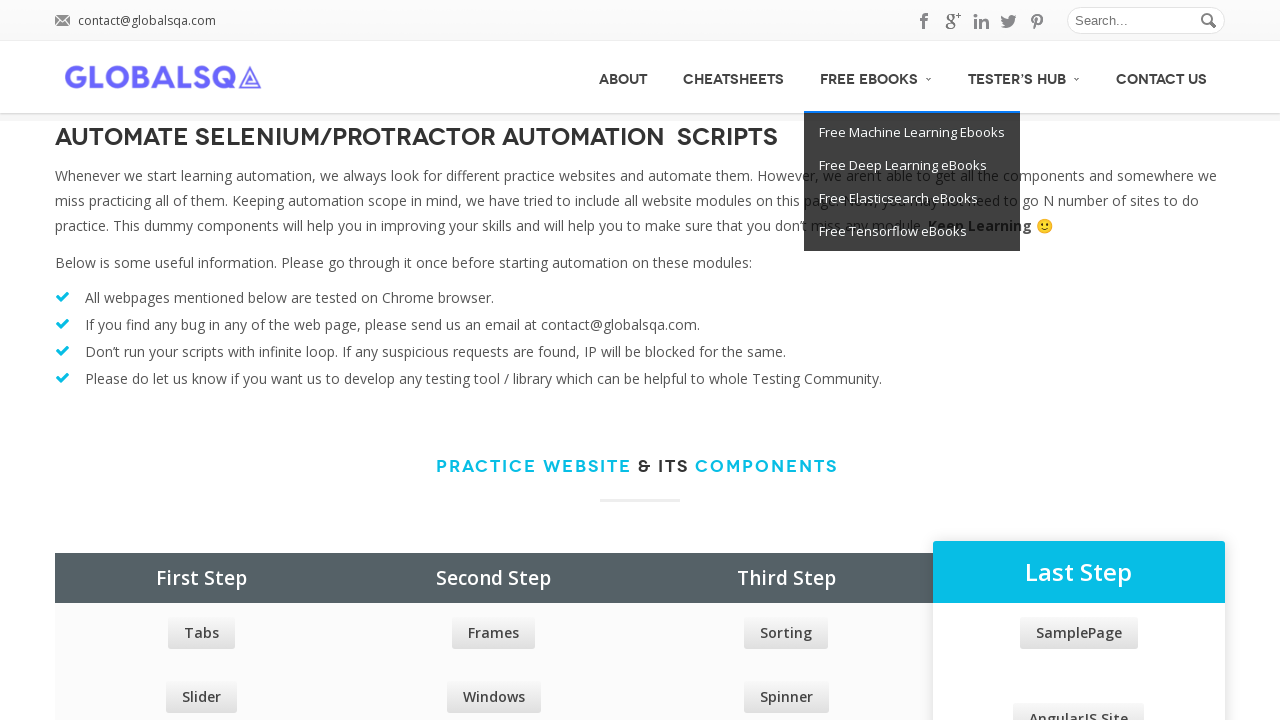

Hovered over a main menu option at (1024, 76) on xpath=//div[@id='menu']/ul/li/a >> nth=3
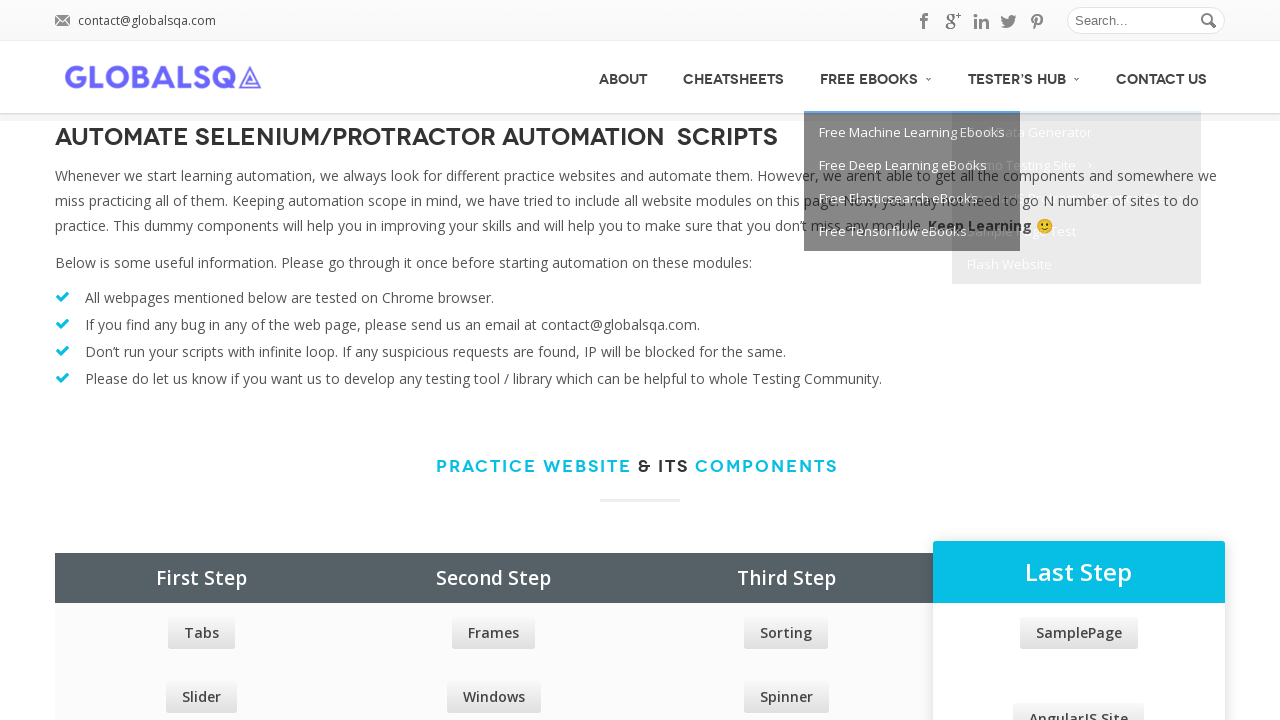

Waited 1 second after hover
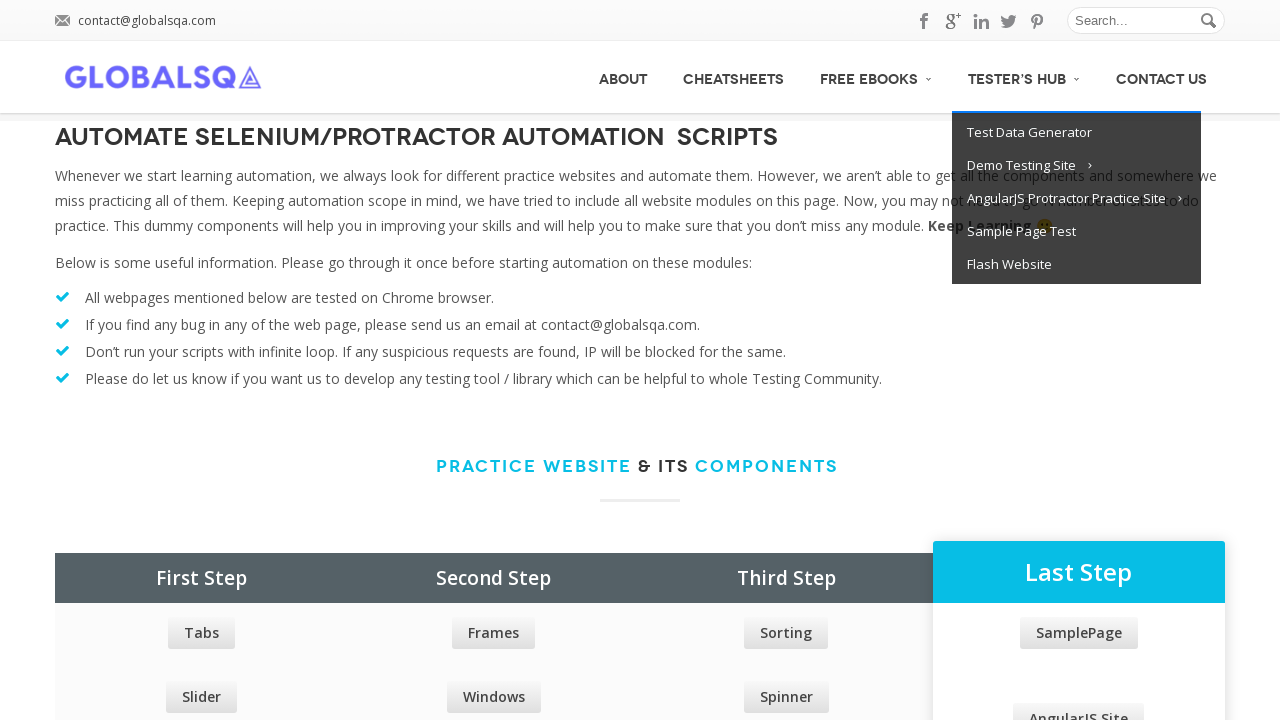

Hovered over a main menu option at (1162, 77) on xpath=//div[@id='menu']/ul/li/a >> nth=4
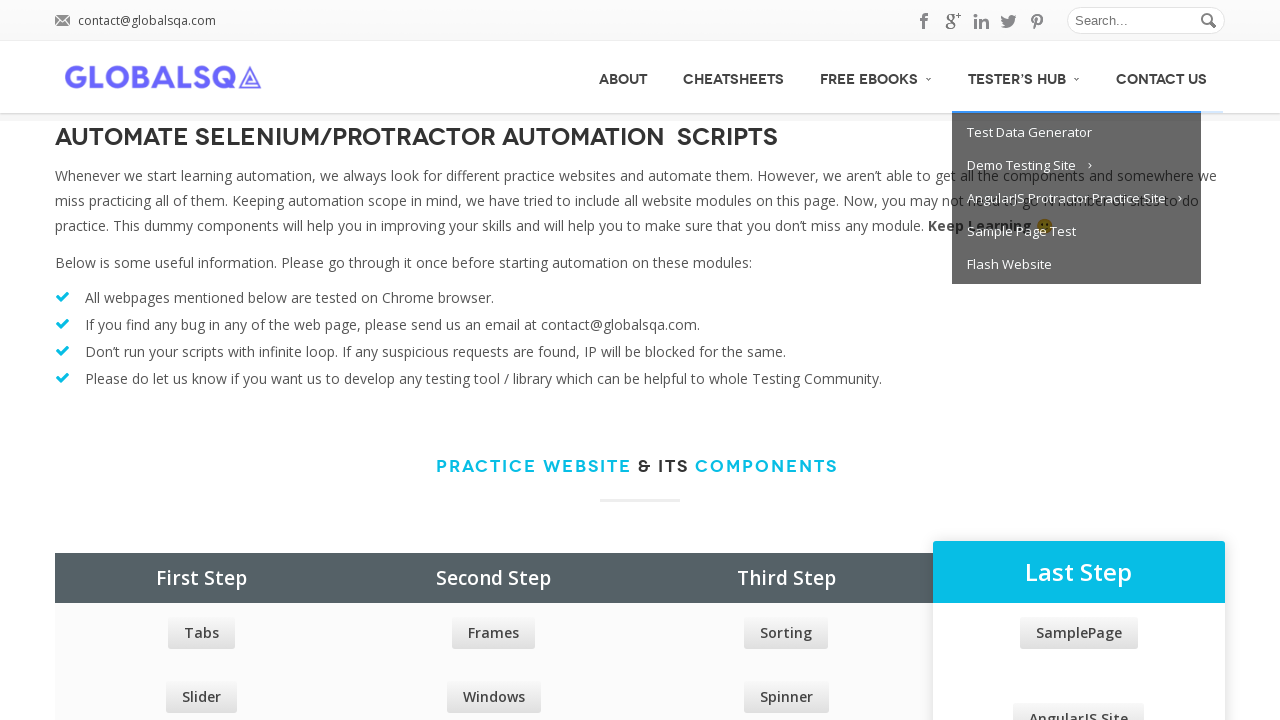

Waited 1 second after hover
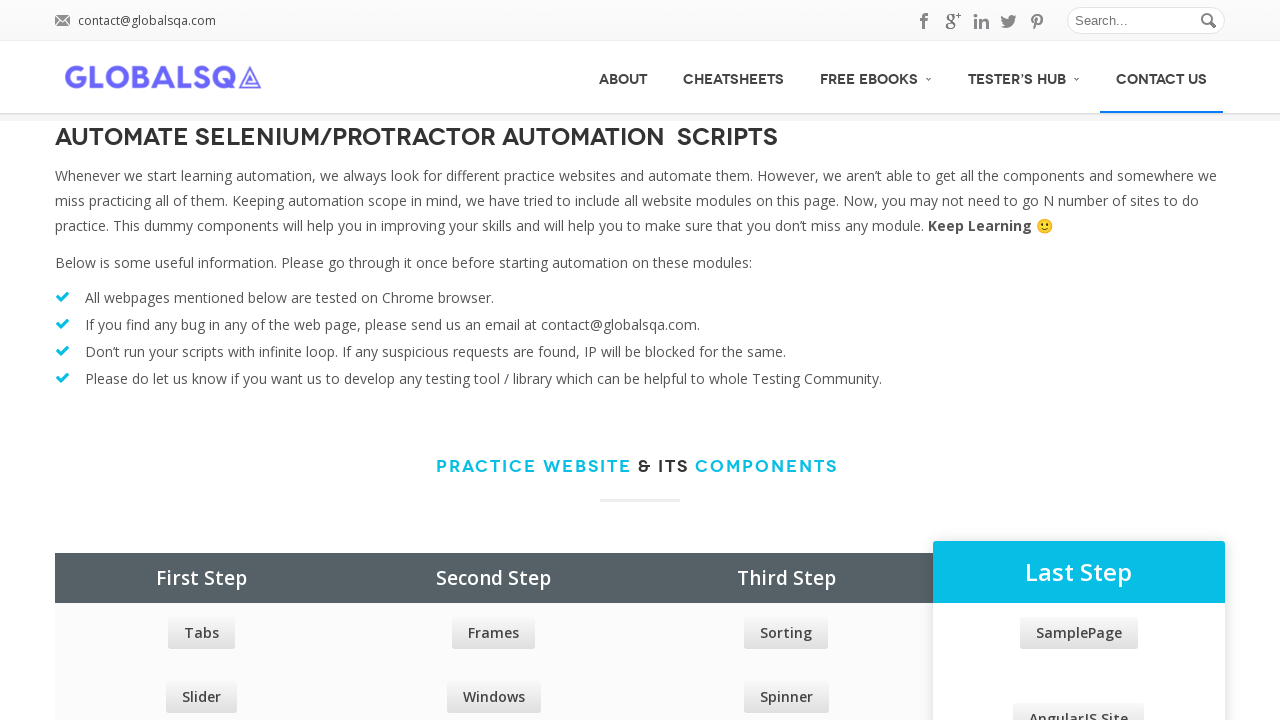

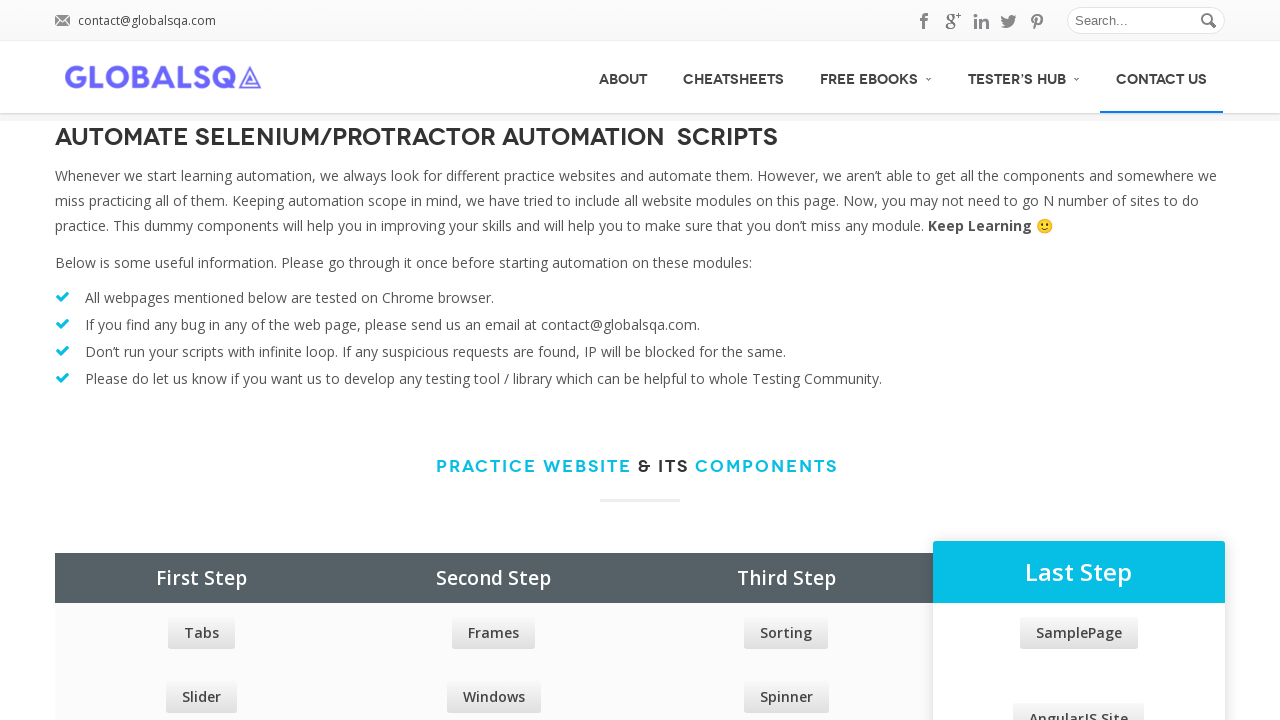